Tests the Python.org search functionality by entering "pycon" in the search field and submitting the search form

Starting URL: http://www.python.org

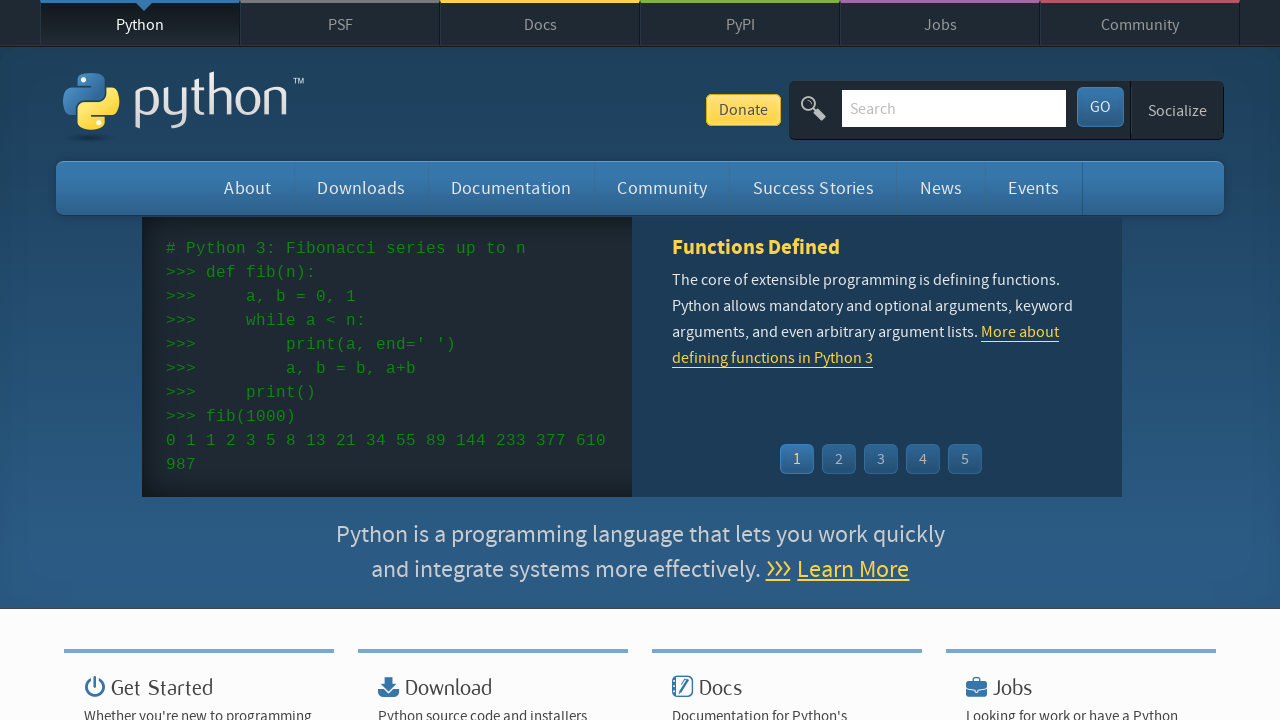

Filled search field with 'pycon' on input[name='q']
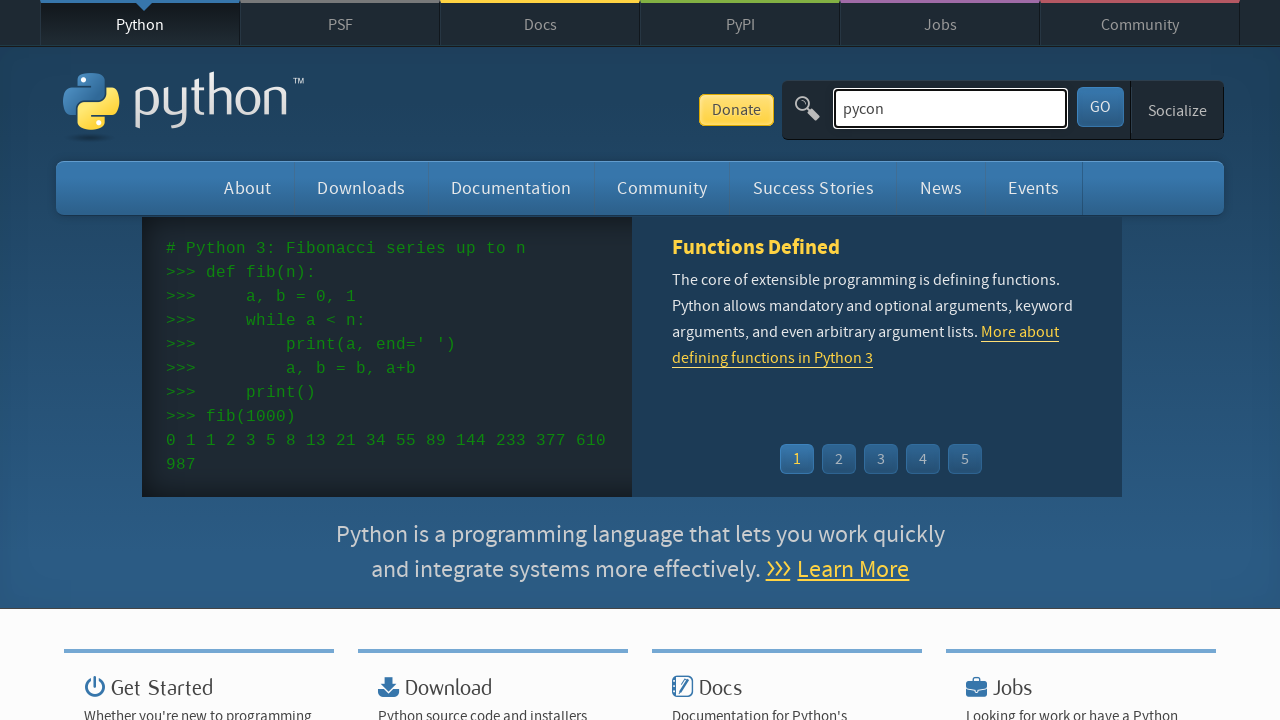

Pressed Enter to submit search form on input[name='q']
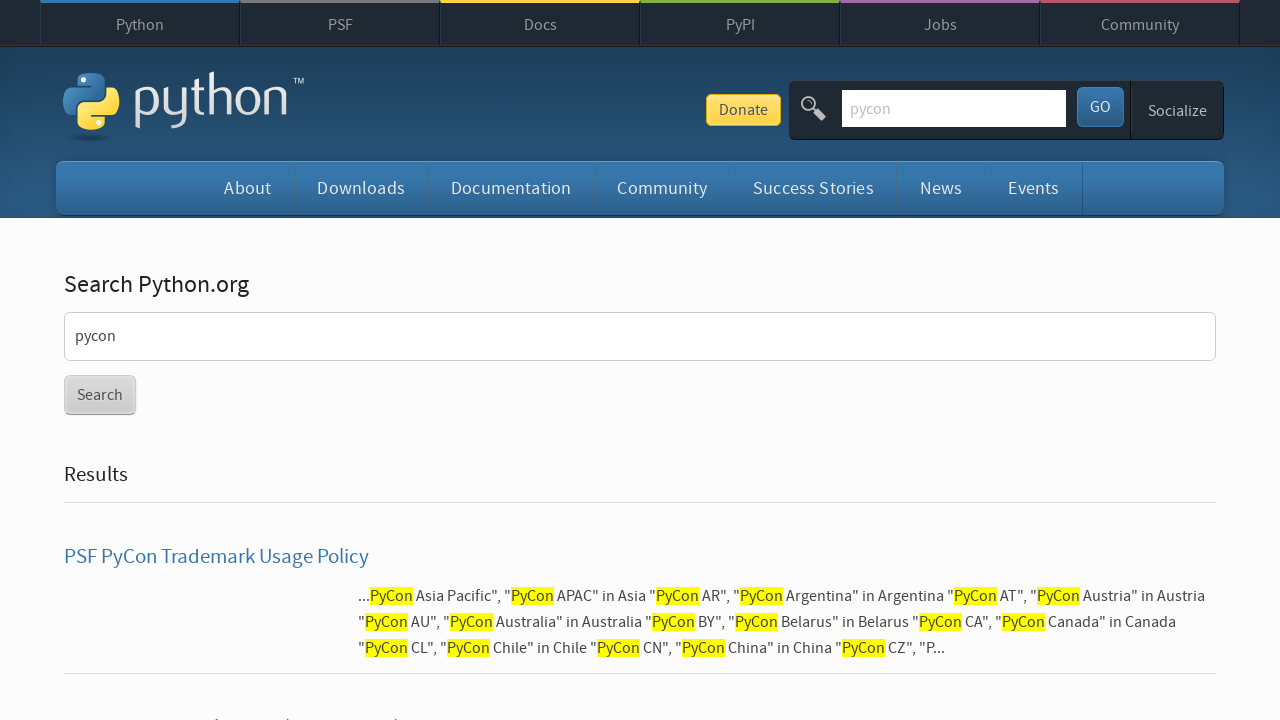

Search results page loaded (networkidle state reached)
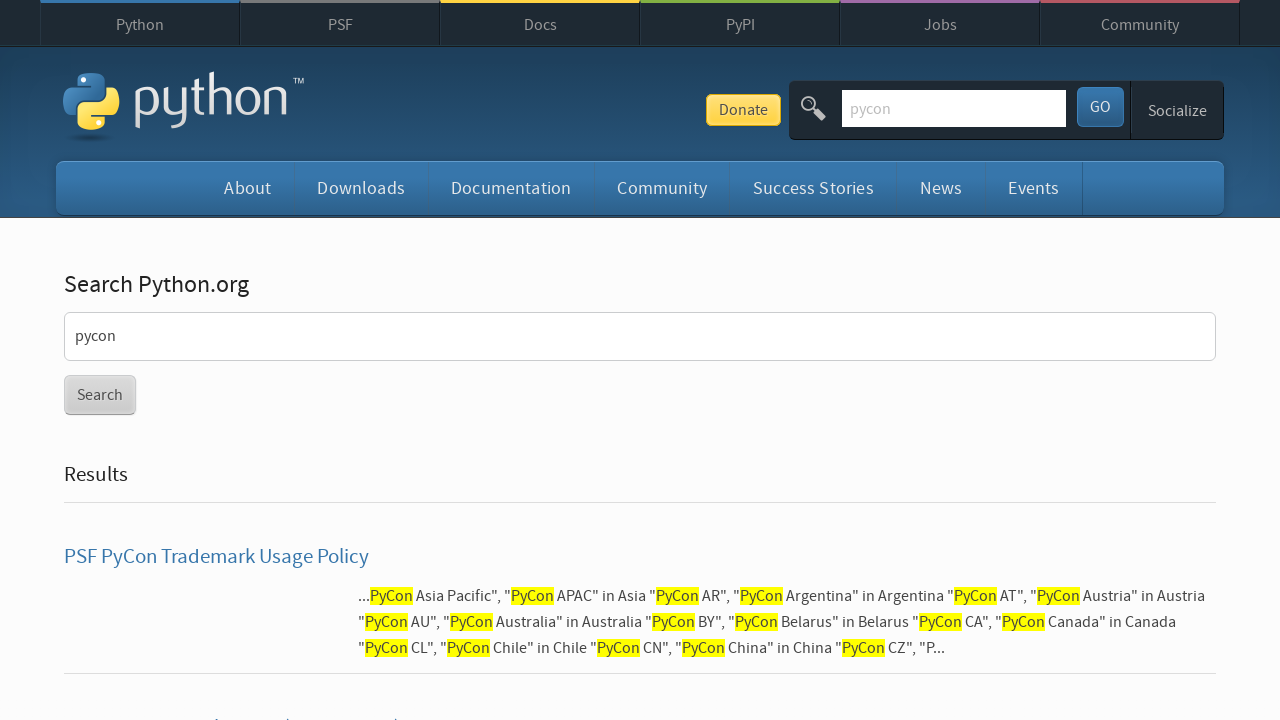

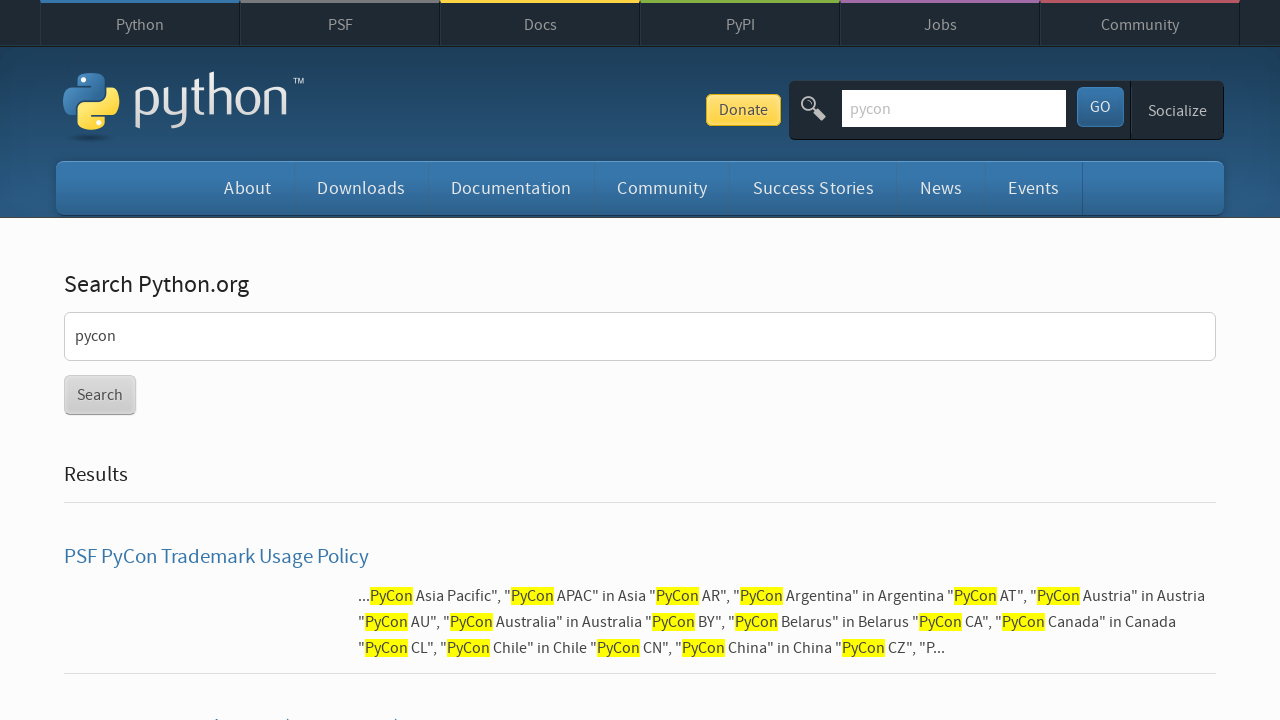